Tests sorting the Email column in ascending order by clicking the column header and verifying the text values are sorted alphabetically

Starting URL: http://the-internet.herokuapp.com/tables

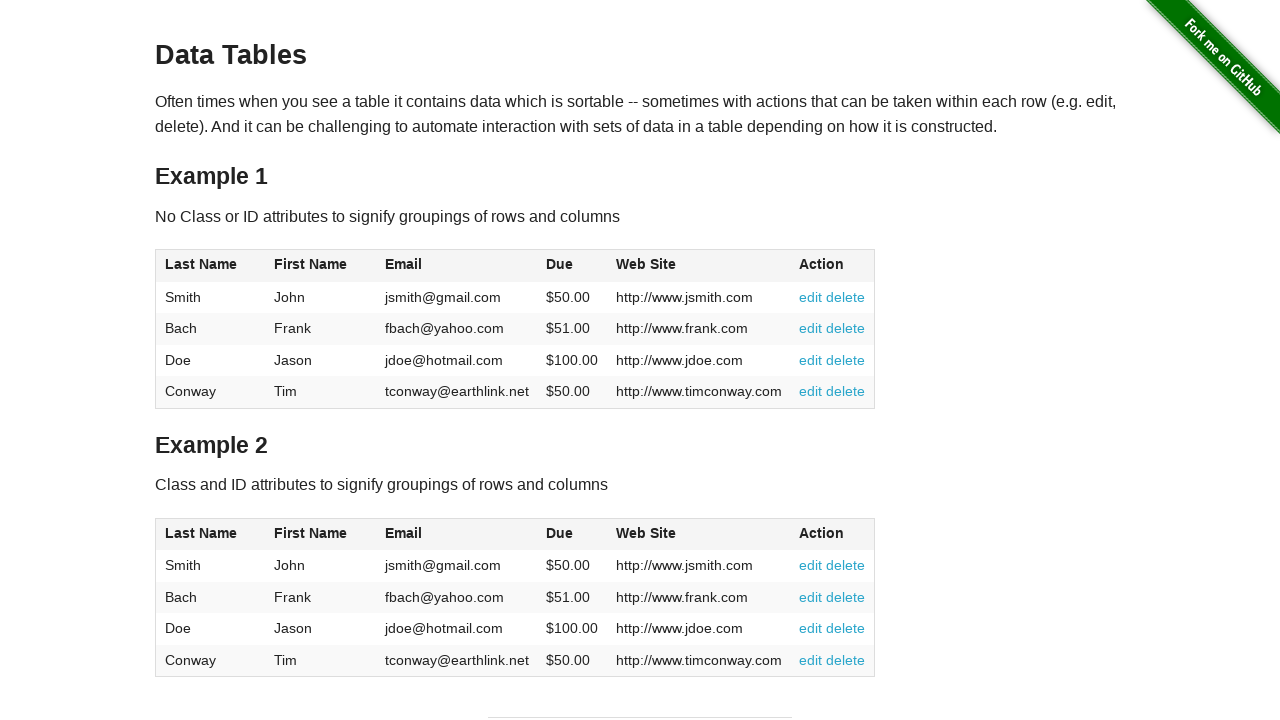

Clicked Email column header to sort ascending at (457, 266) on #table1 thead tr th:nth-of-type(3)
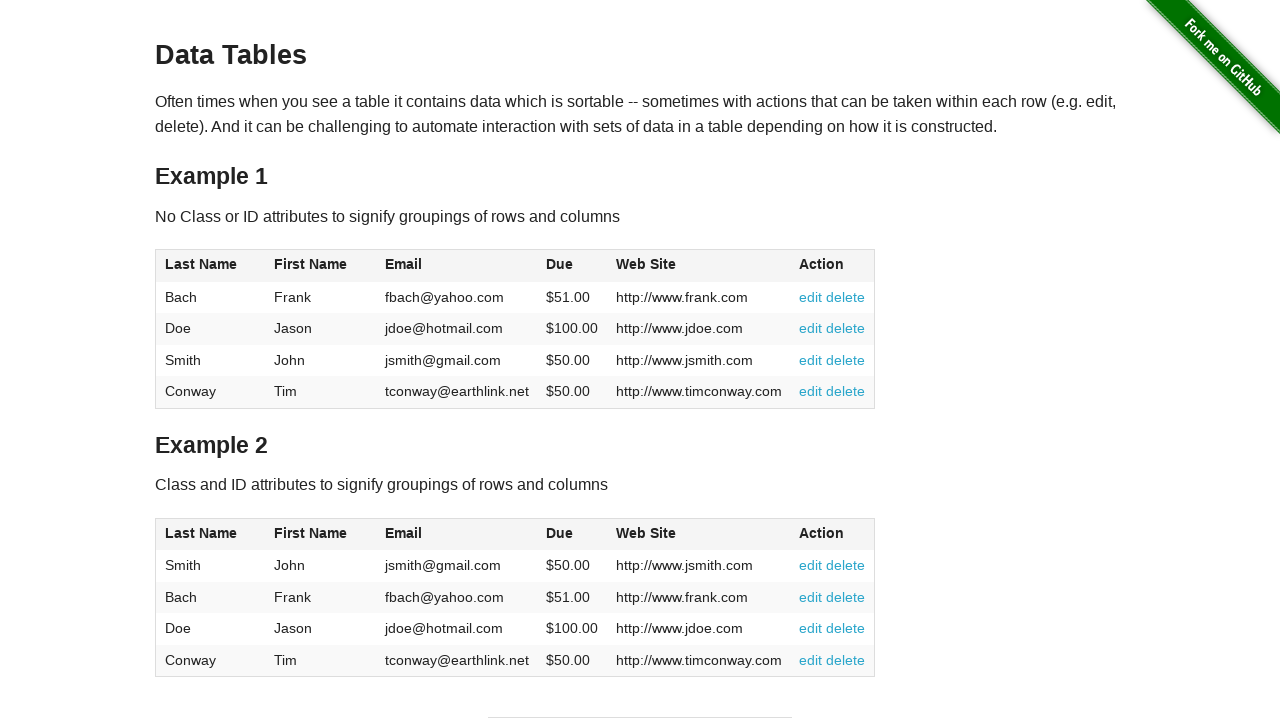

Email column values loaded and visible
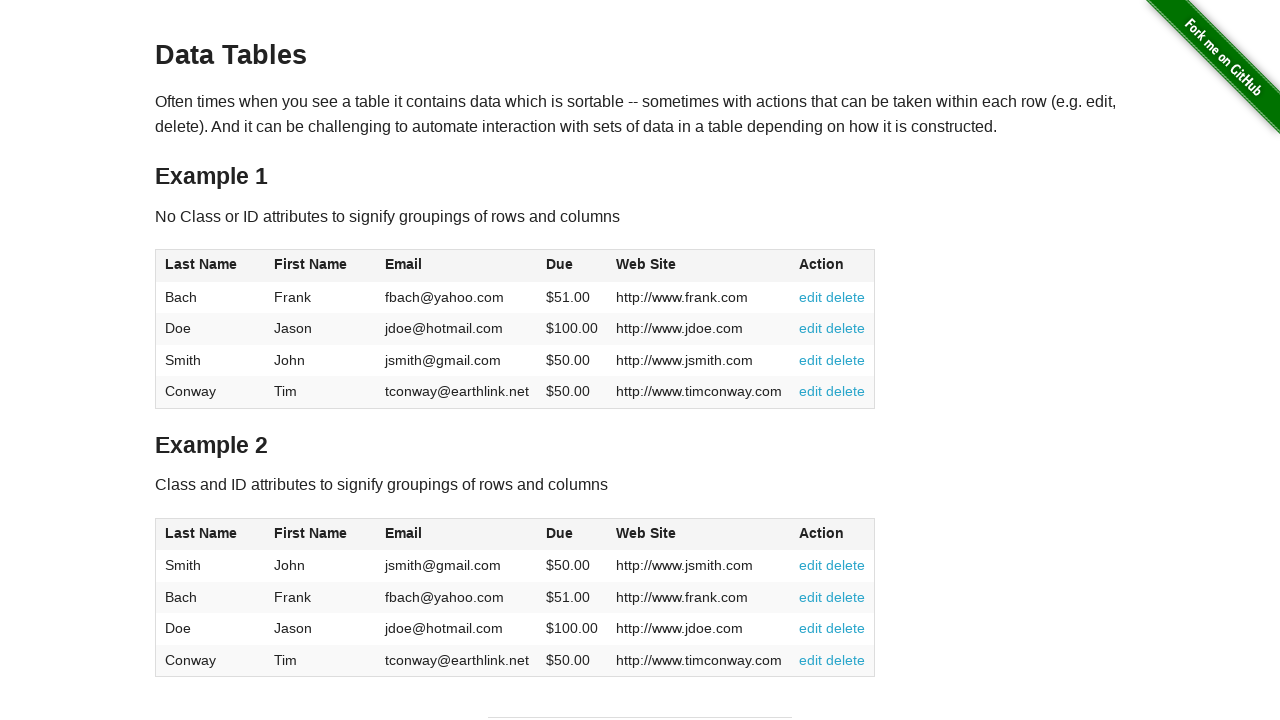

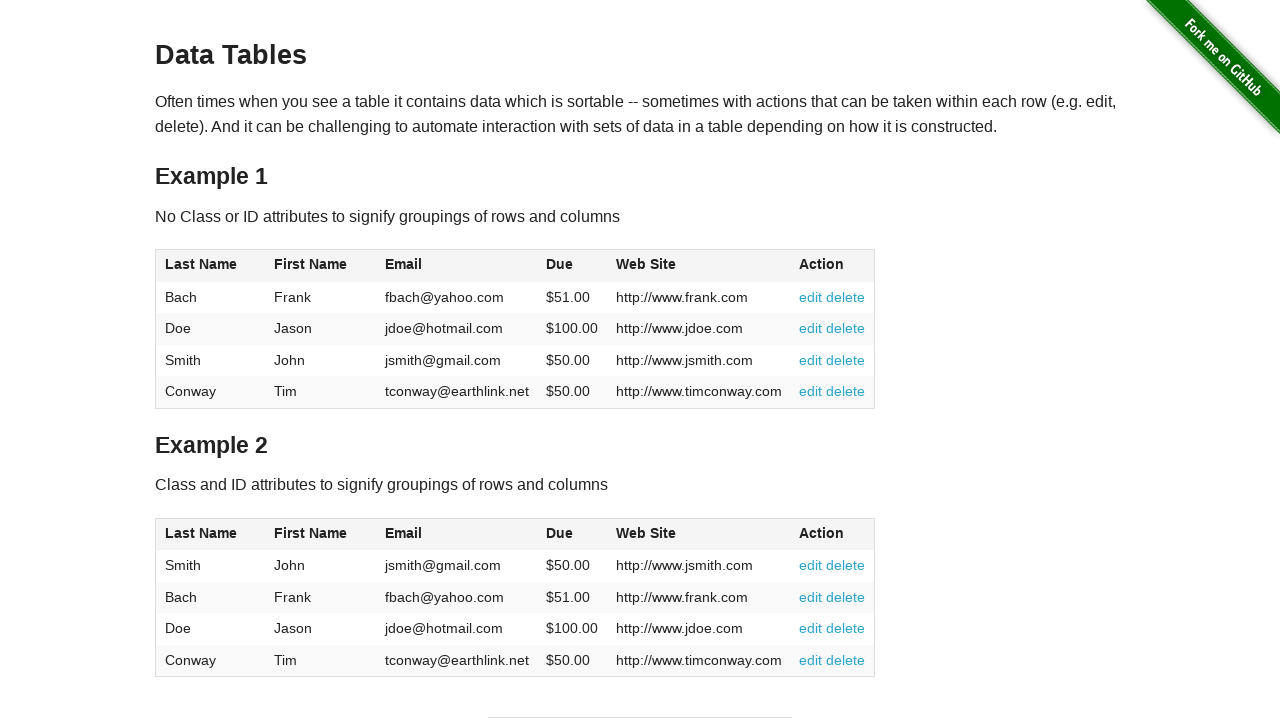